Launches the Bajaj Auto website and verifies it loads successfully

Starting URL: https://www.bajajauto.com/

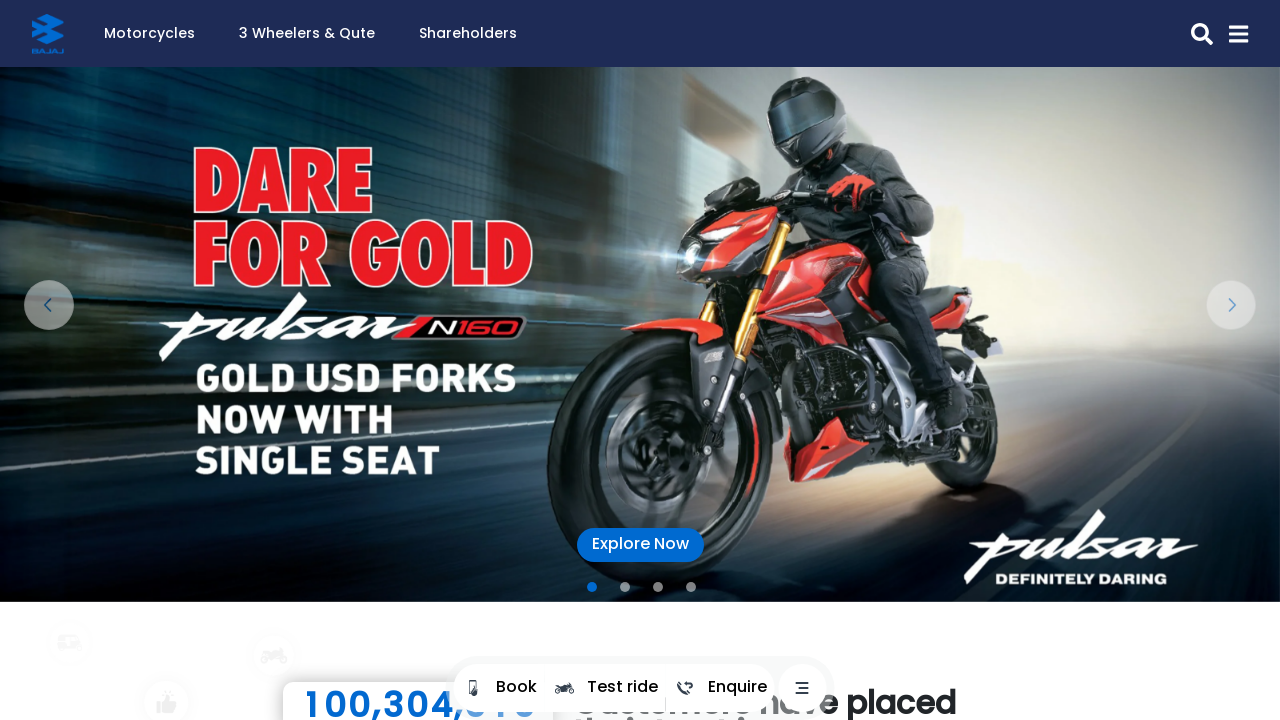

Waited for DOM content to load on Bajaj Auto website
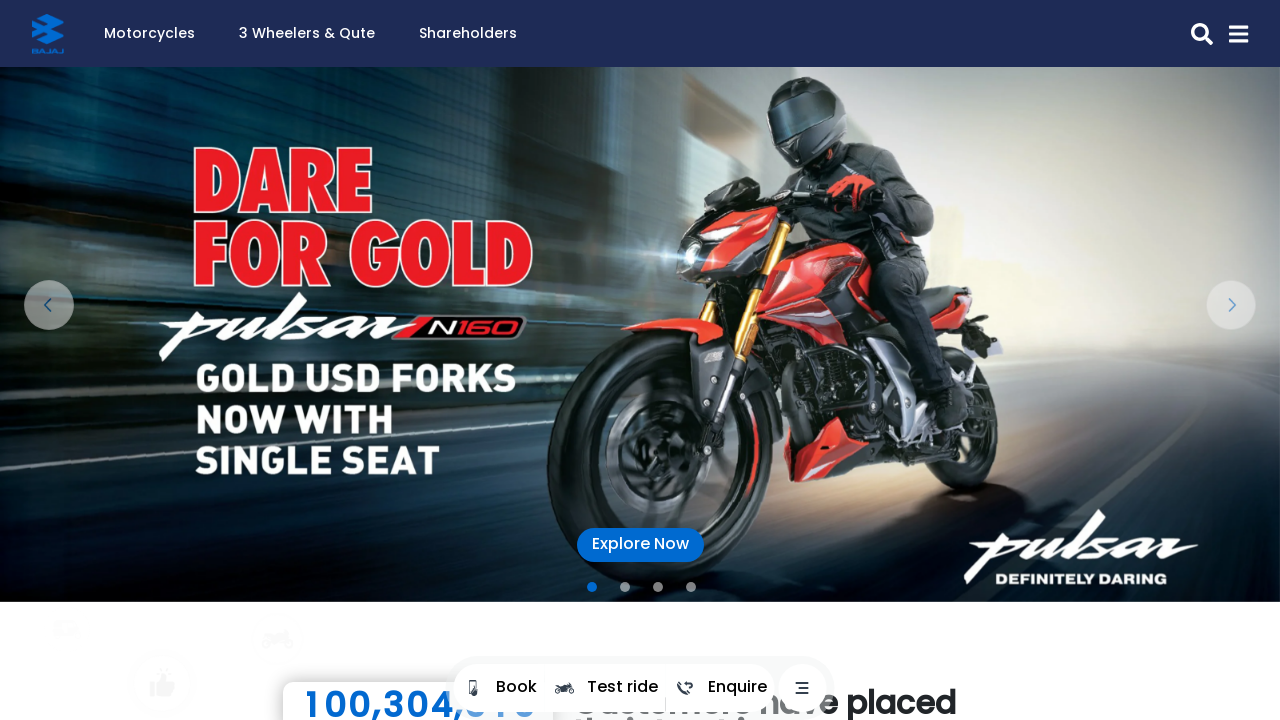

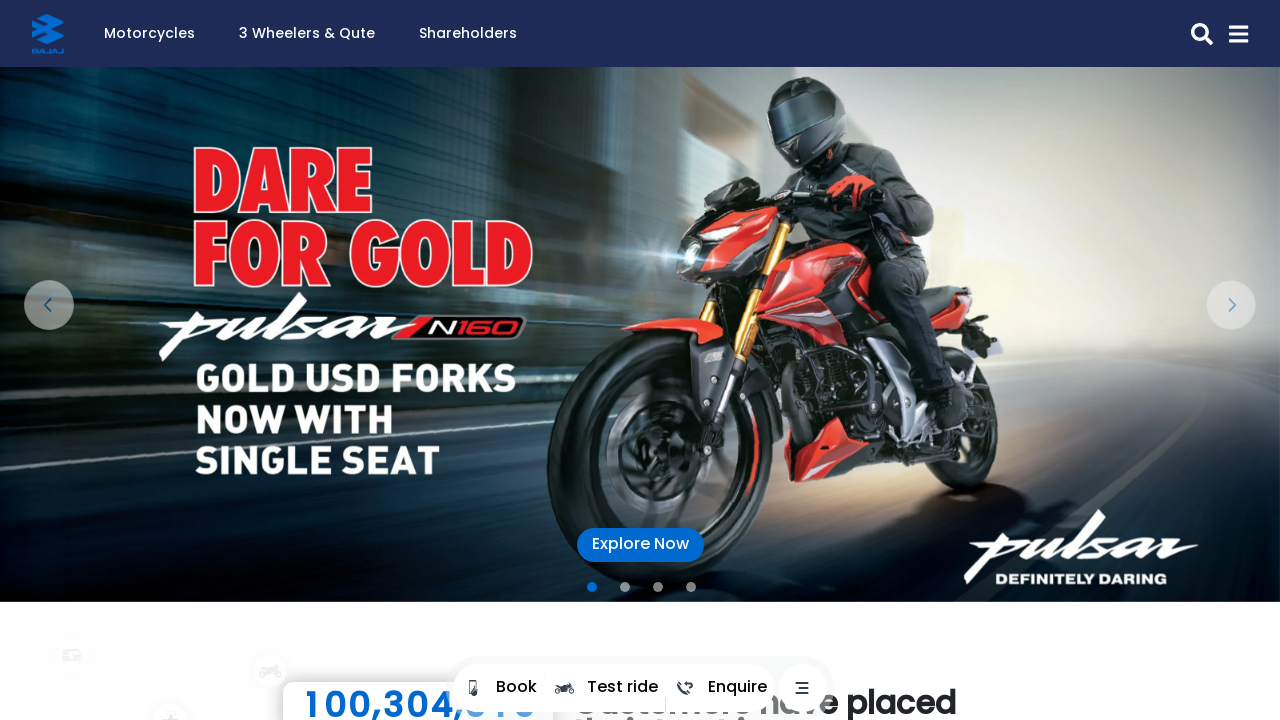